Tests navigation on training-support.net by verifying the initial page title is "Training Support", clicking the first link on the page, and verifying the new page title is "About Training Support".

Starting URL: https://www.training-support.net

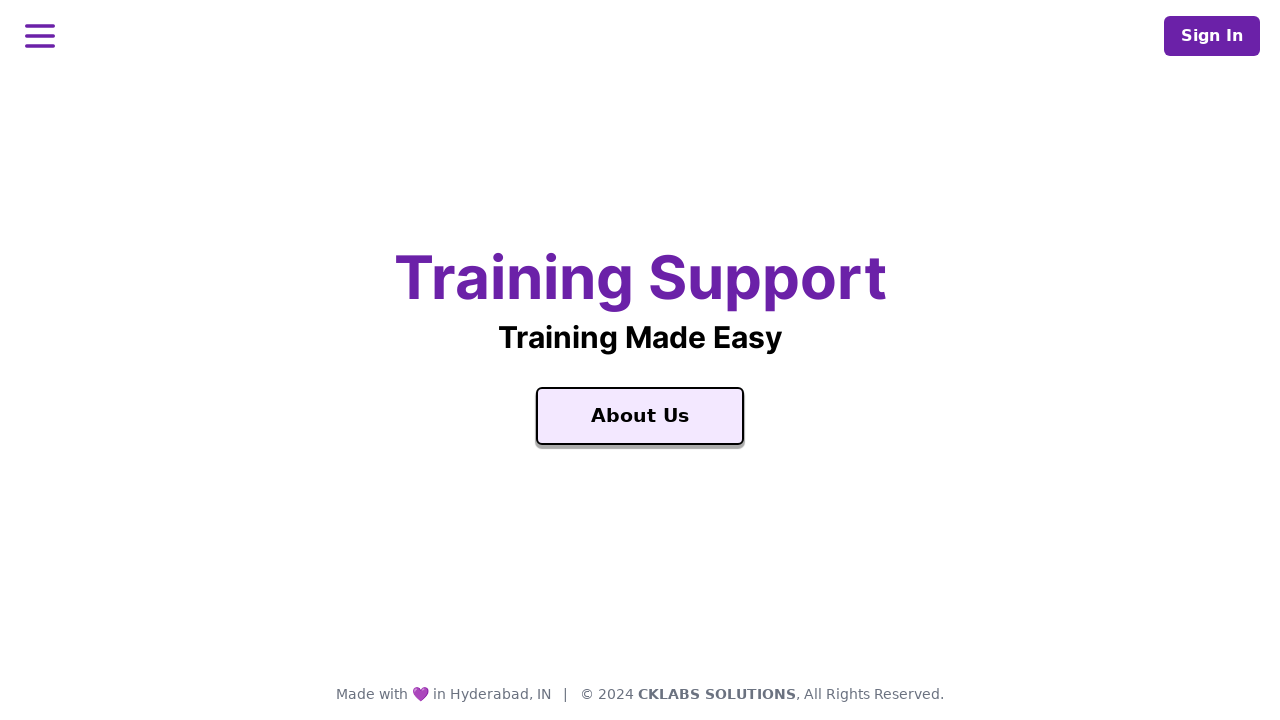

Verified initial page title is 'Training Support'
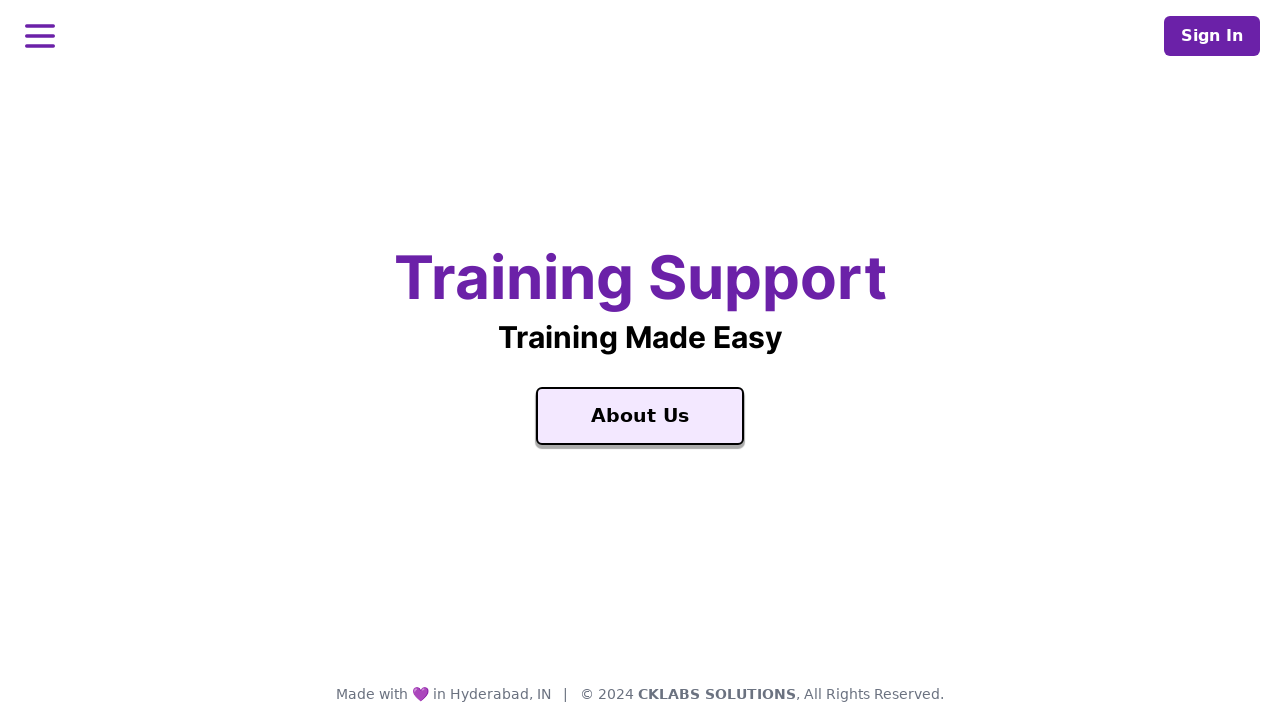

Printed initial page title
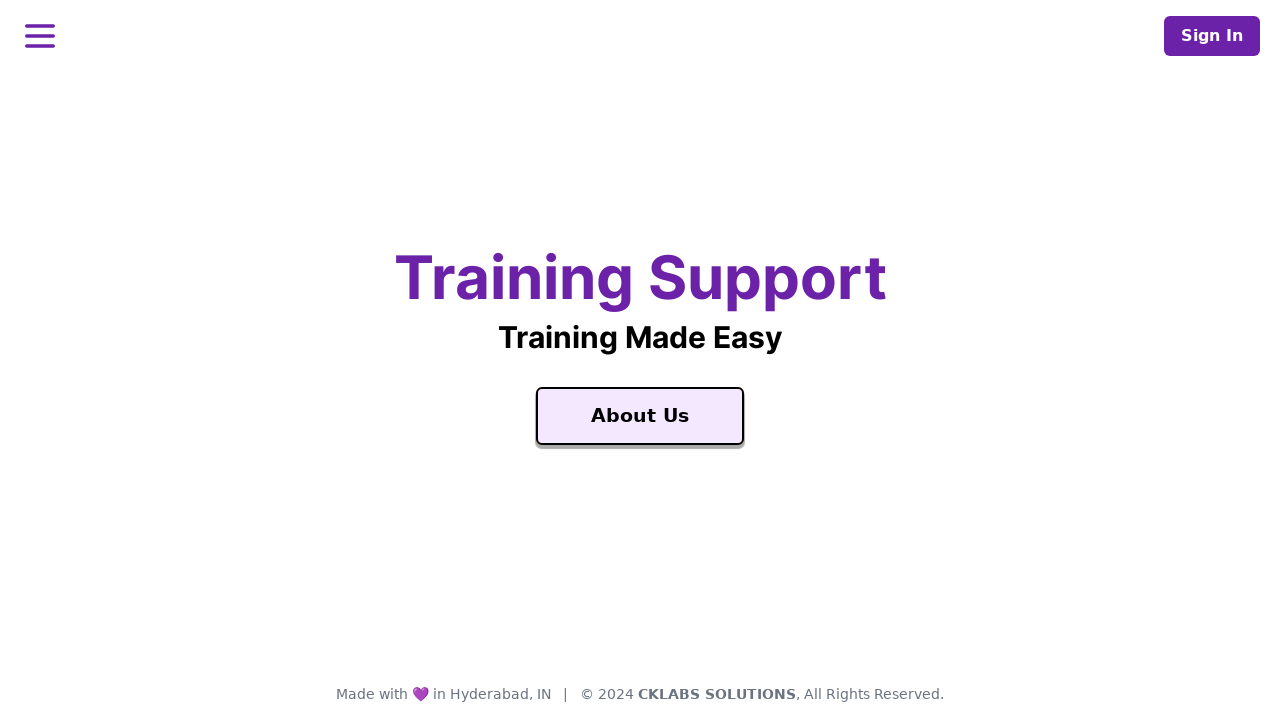

Clicked the first link on the page at (640, 416) on a
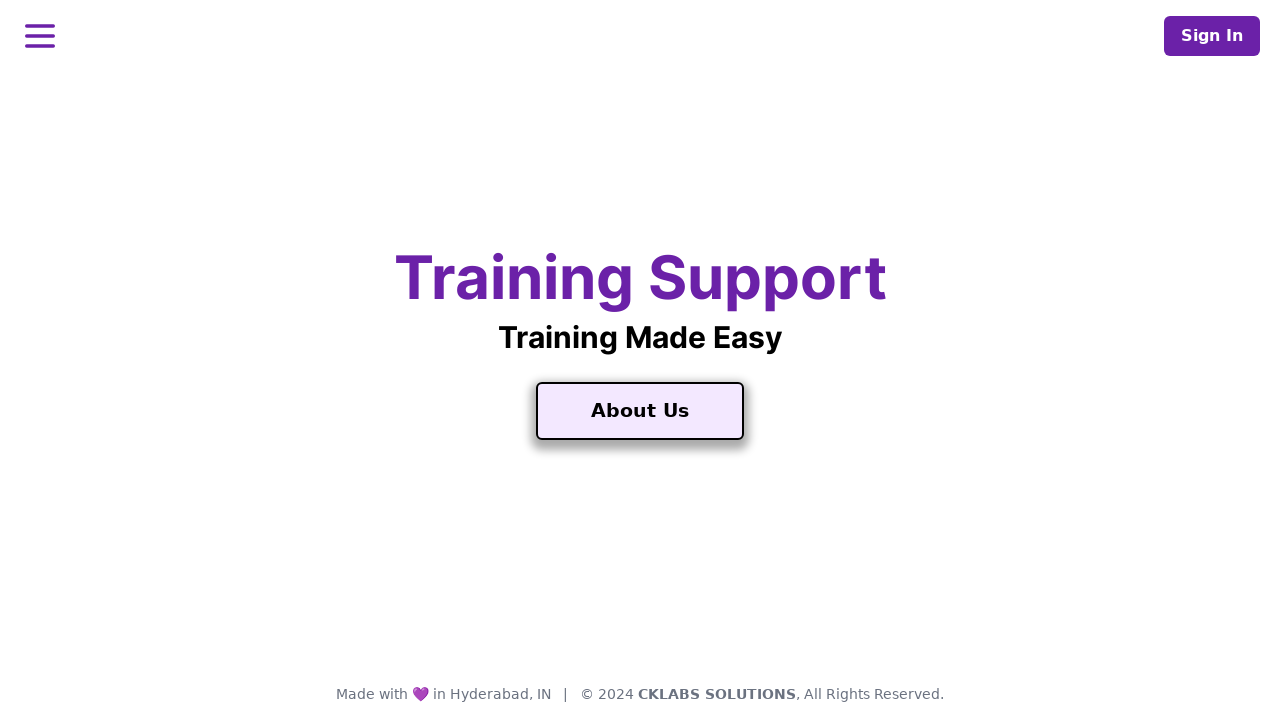

Waited for page load to complete
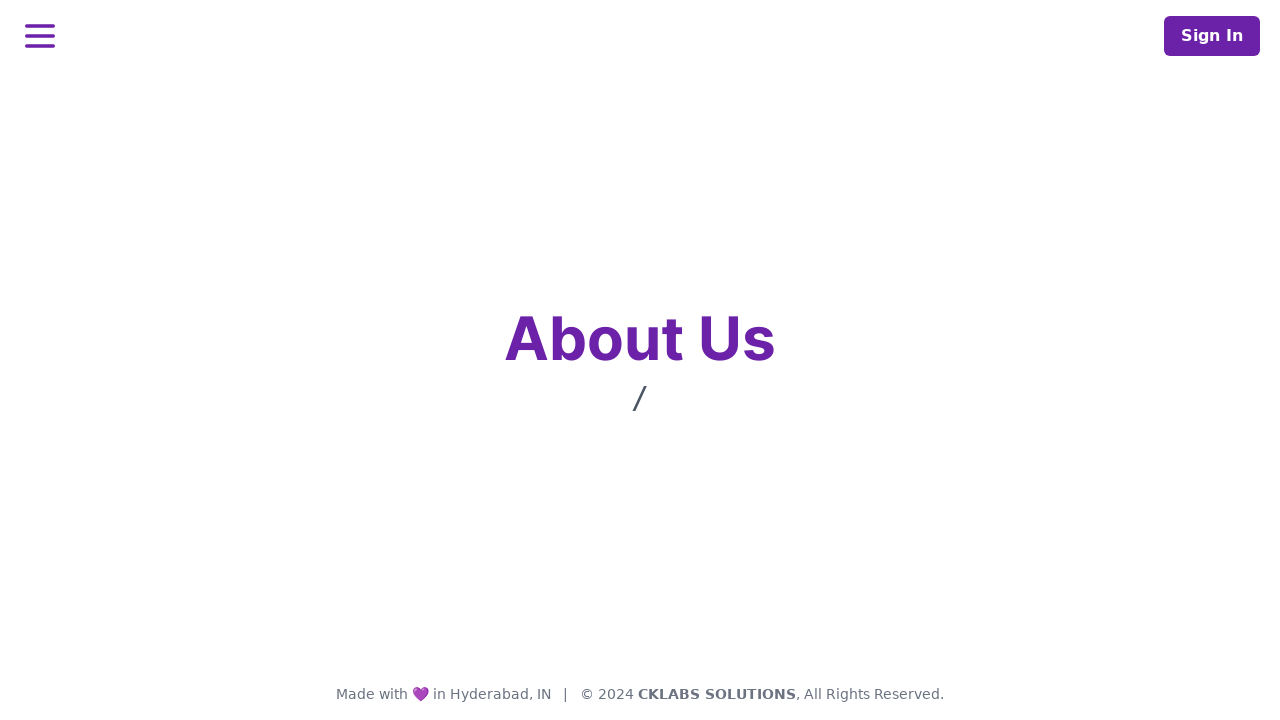

Printed new page title
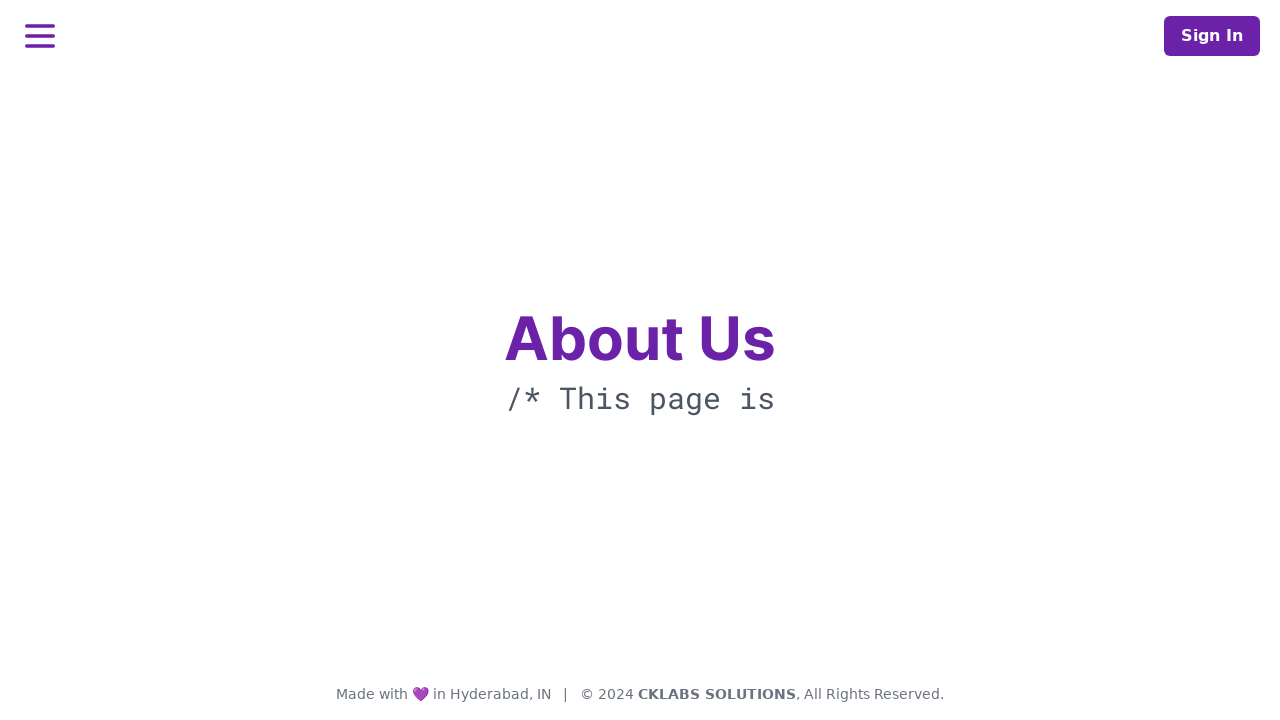

Verified new page title is 'About Training Support'
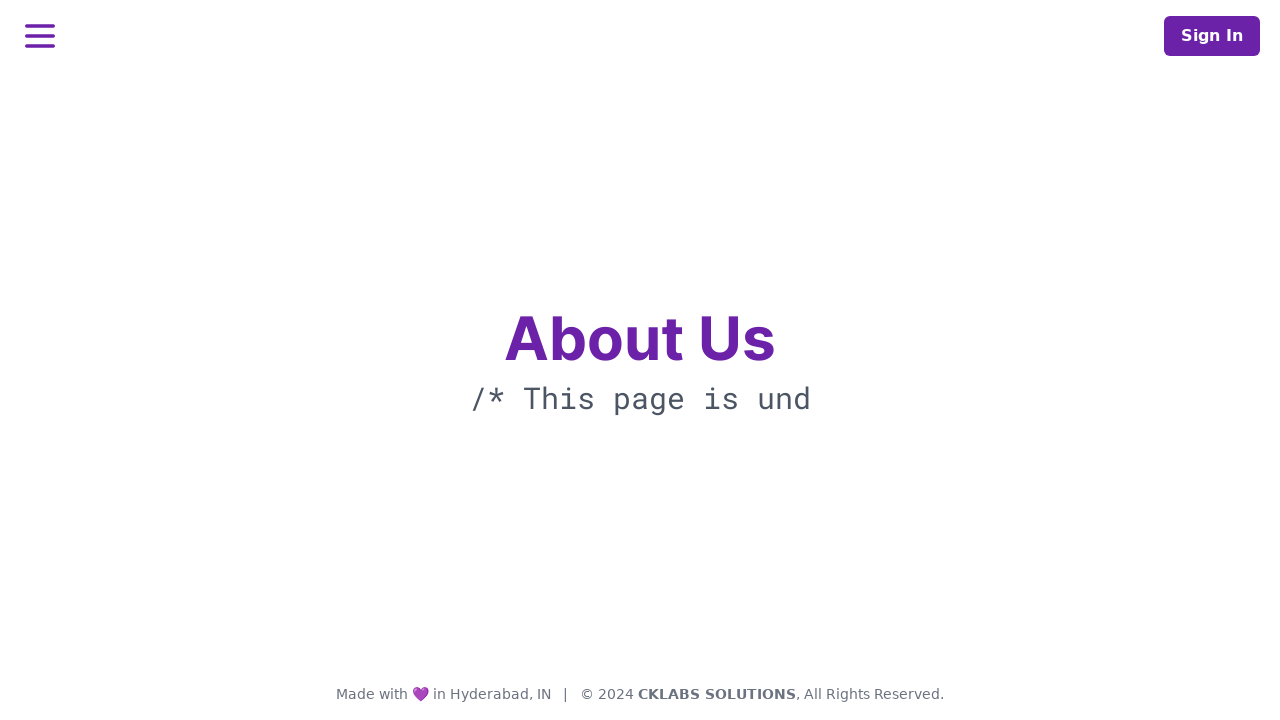

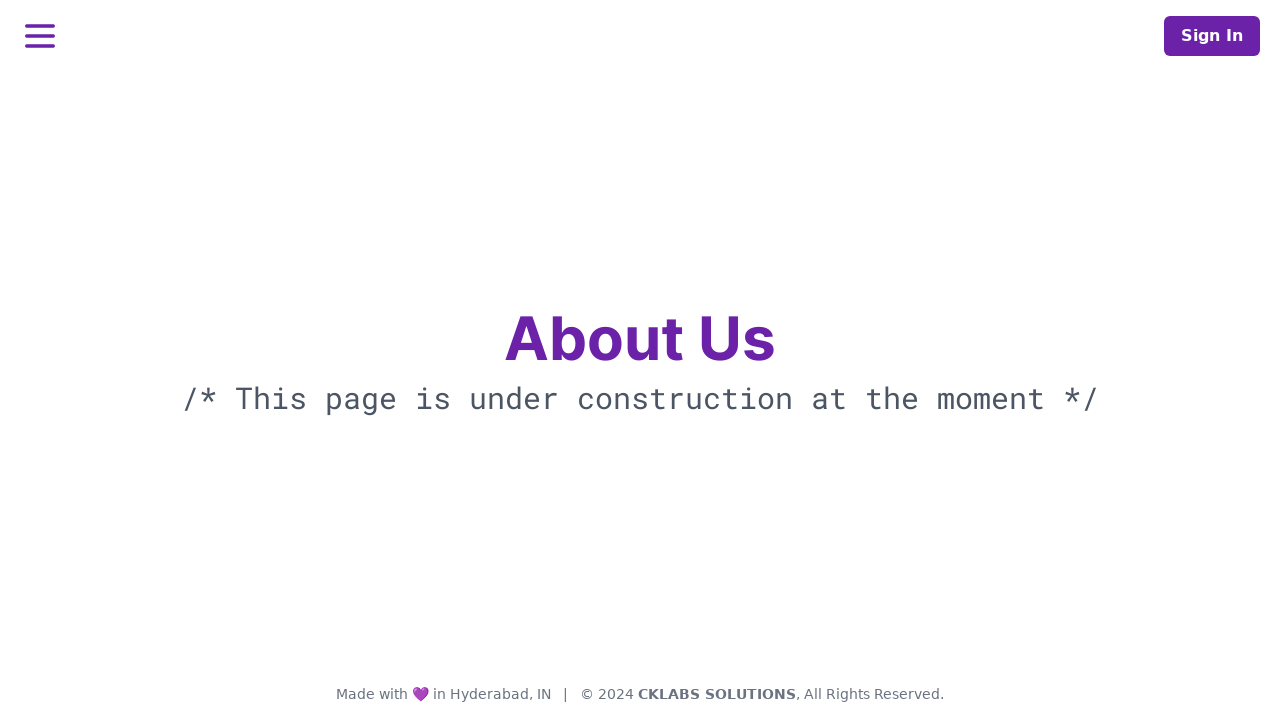